Tests selecting the 'Impressive' radio button and verifies the result message displays correctly

Starting URL: https://demoqa.com/radio-button

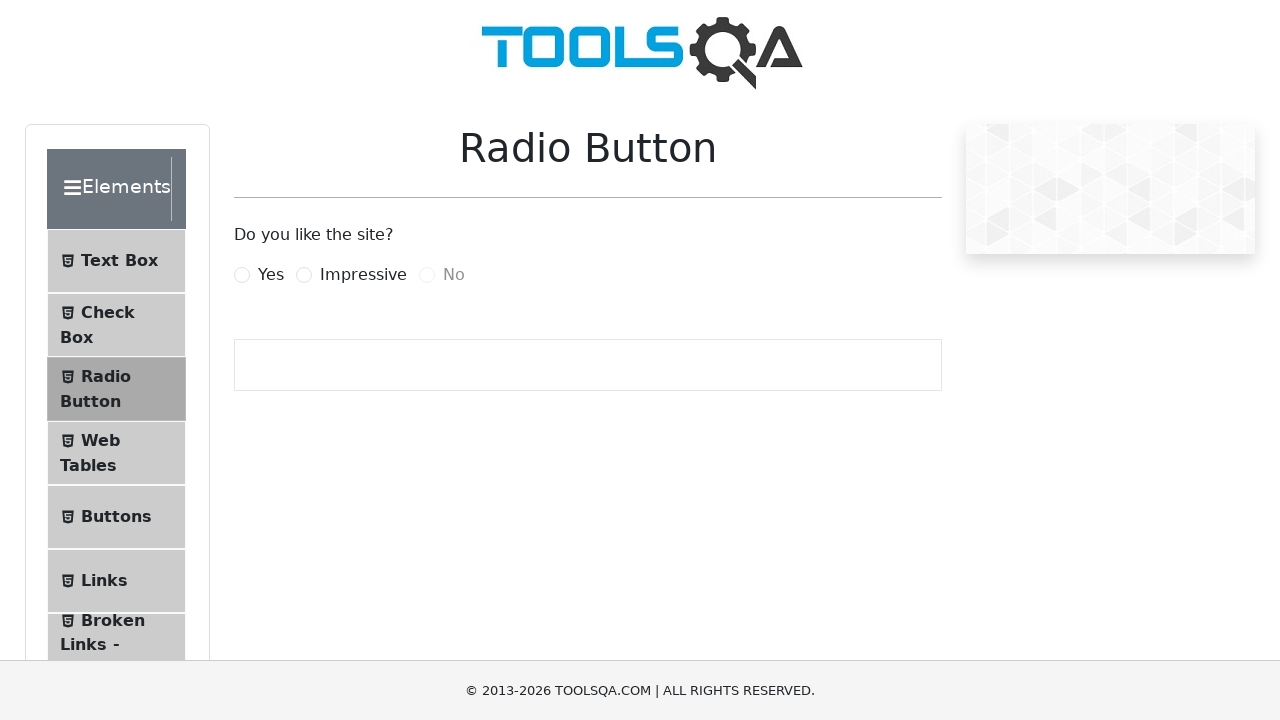

Clicked the 'Impressive' radio button label at (363, 275) on label[for='impressiveRadio']
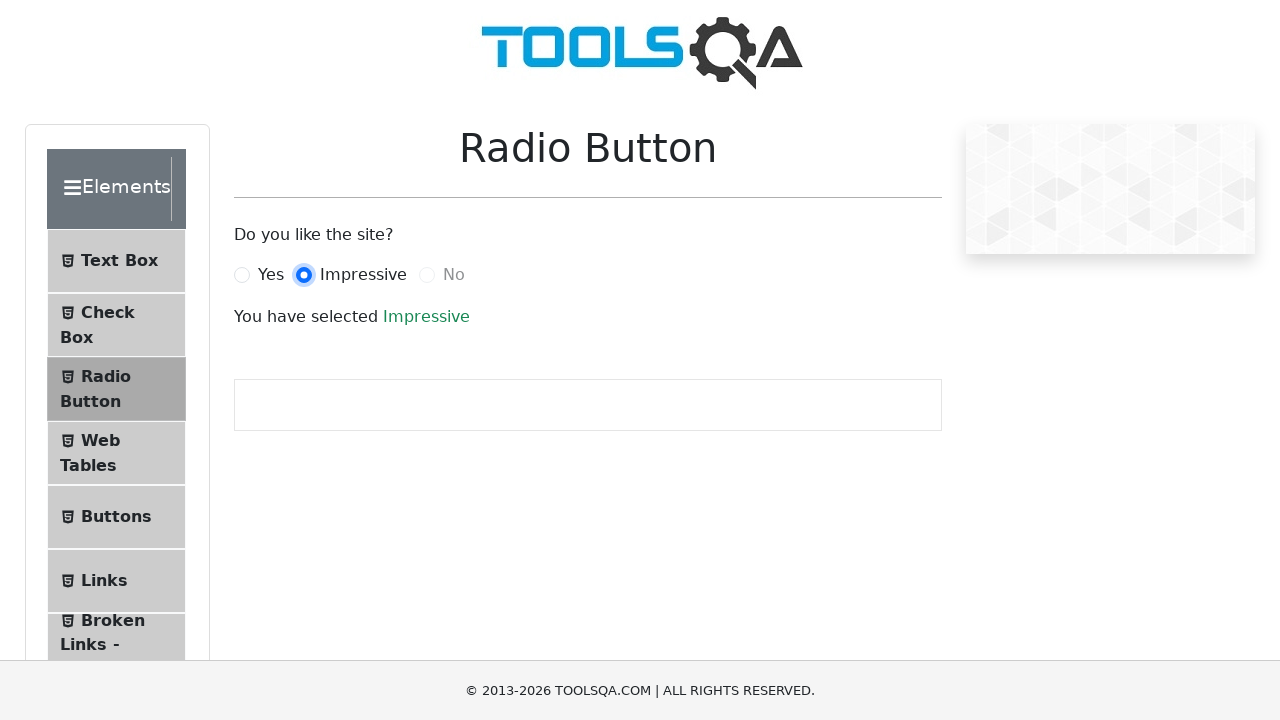

Retrieved result text from success message
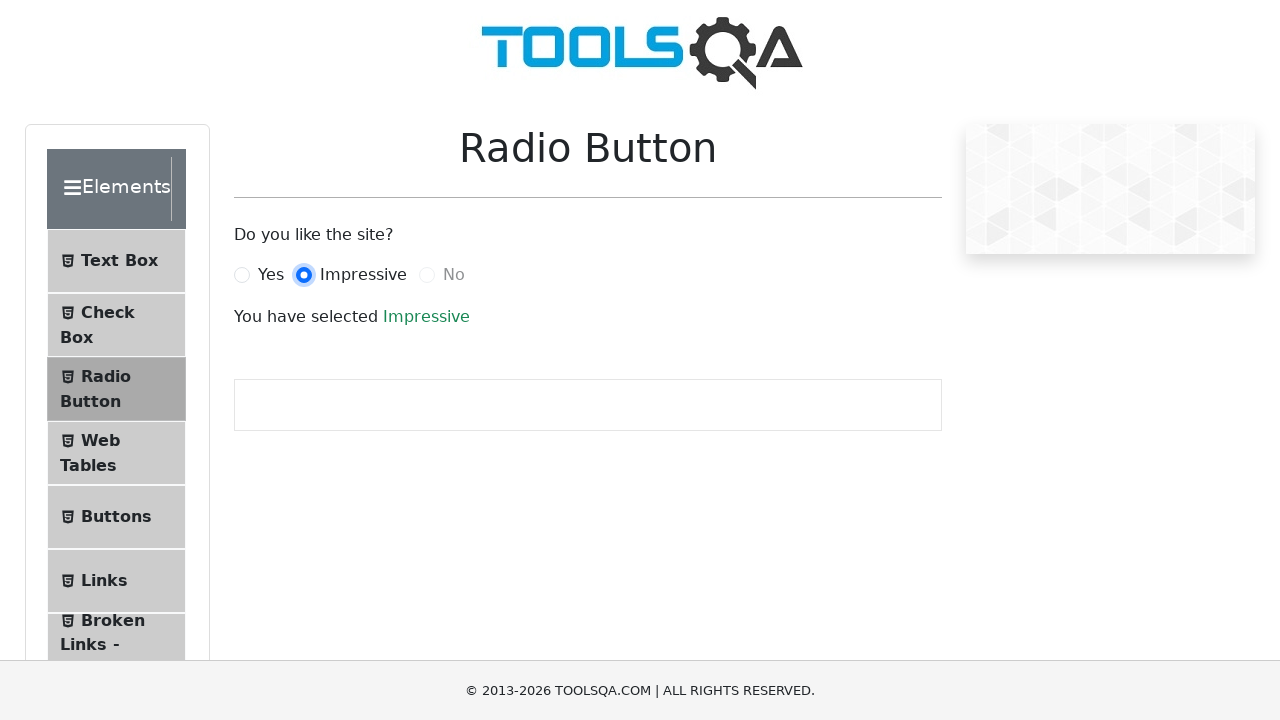

Verified result message displays 'Impressive' correctly
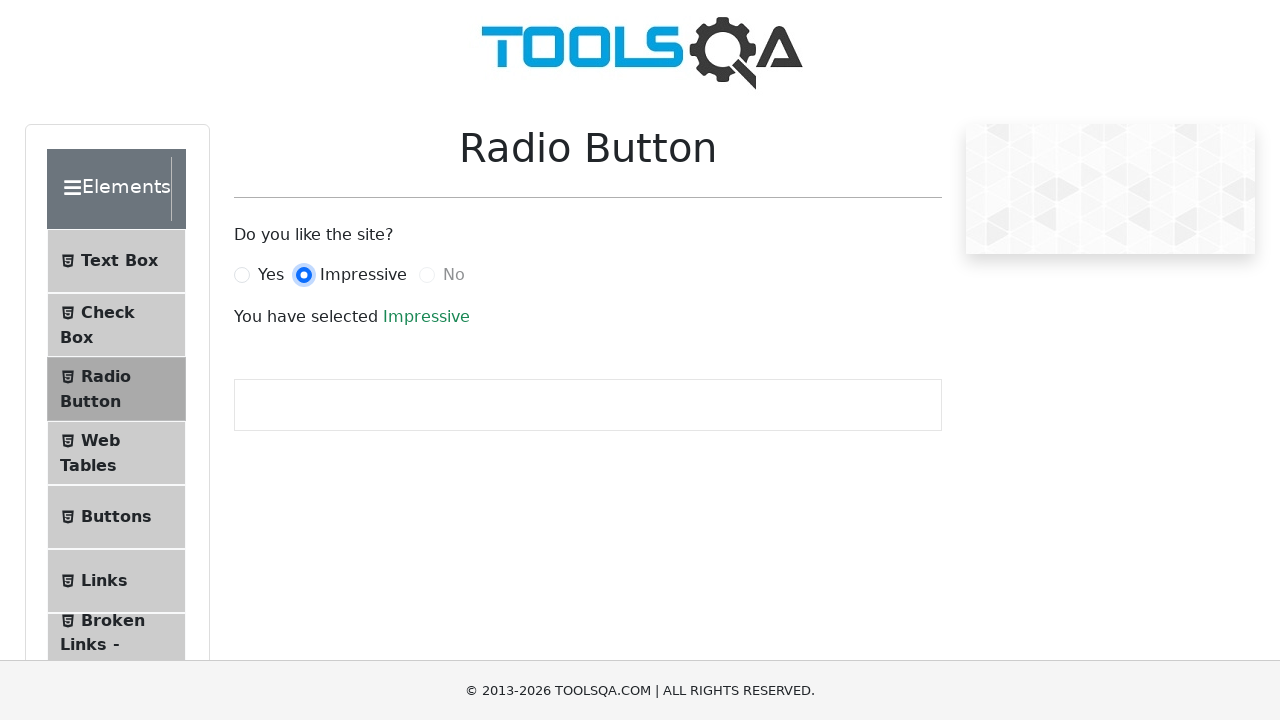

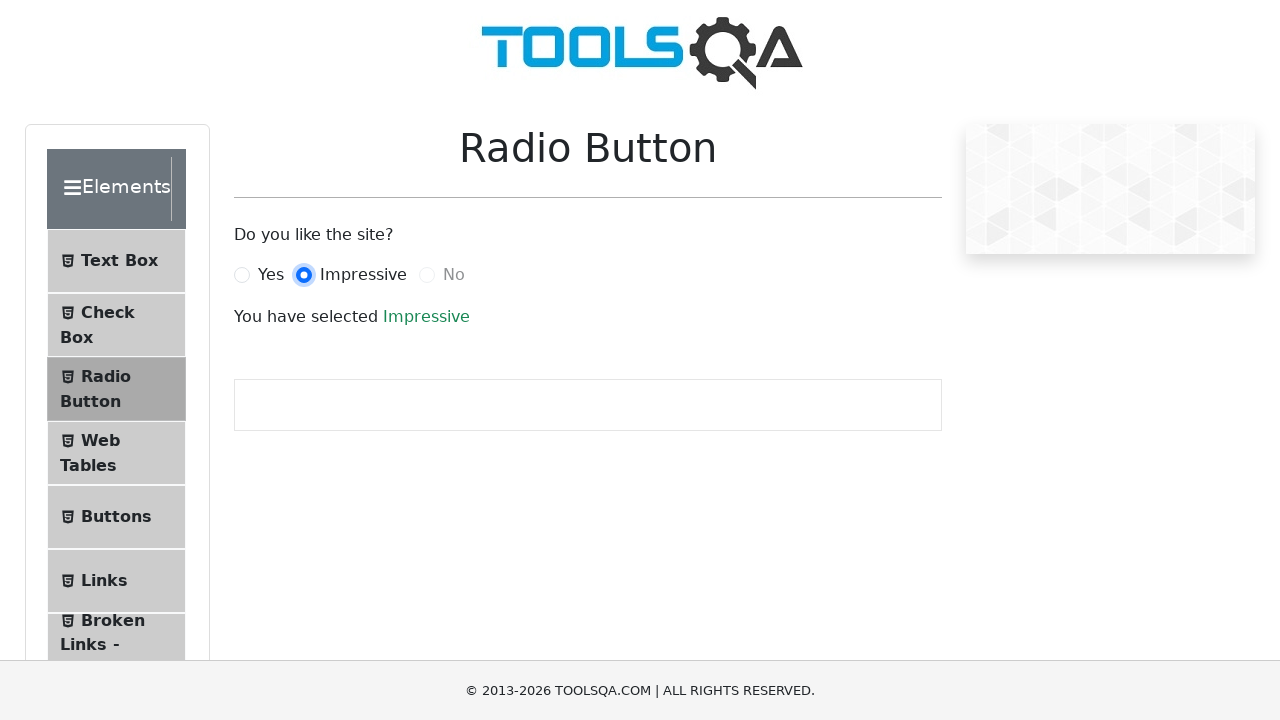